Tests dynamic calendar date selection by navigating through year, month and date pickers to select a specific date and verify the selection

Starting URL: https://rahulshettyacademy.com/seleniumPractise/#/offers

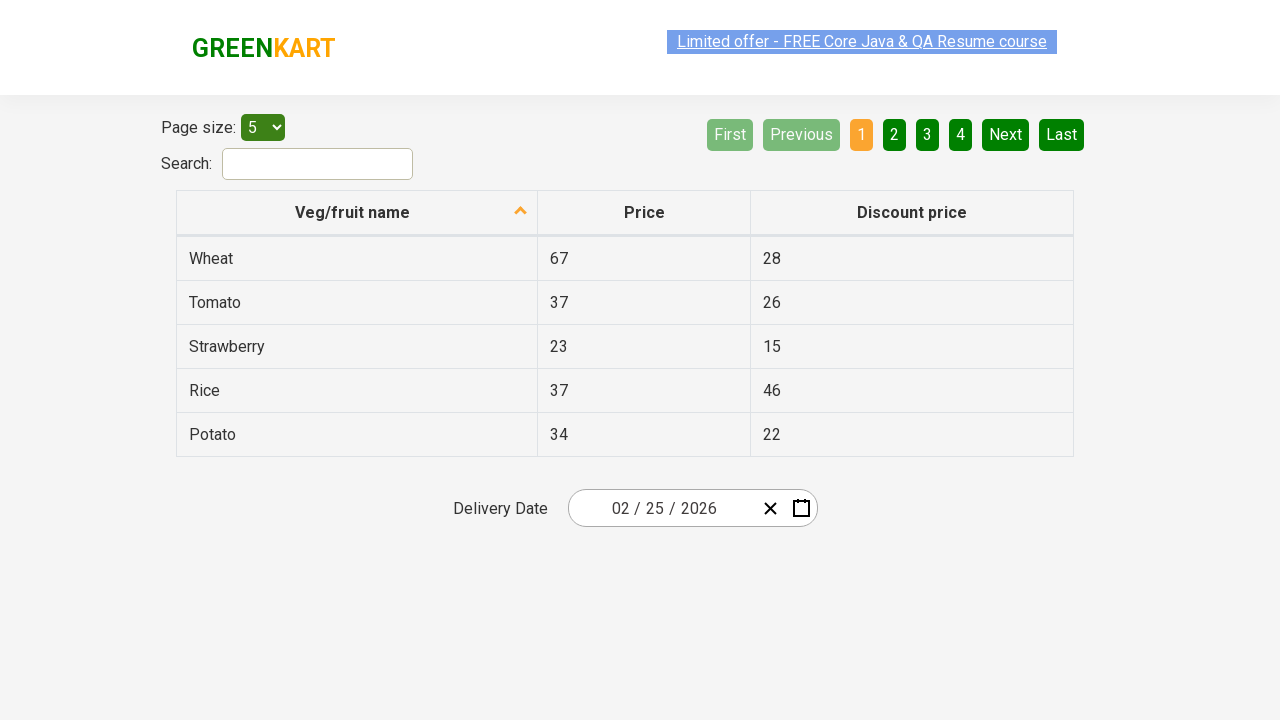

Clicked date picker input to open calendar at (662, 508) on .react-date-picker__inputGroup
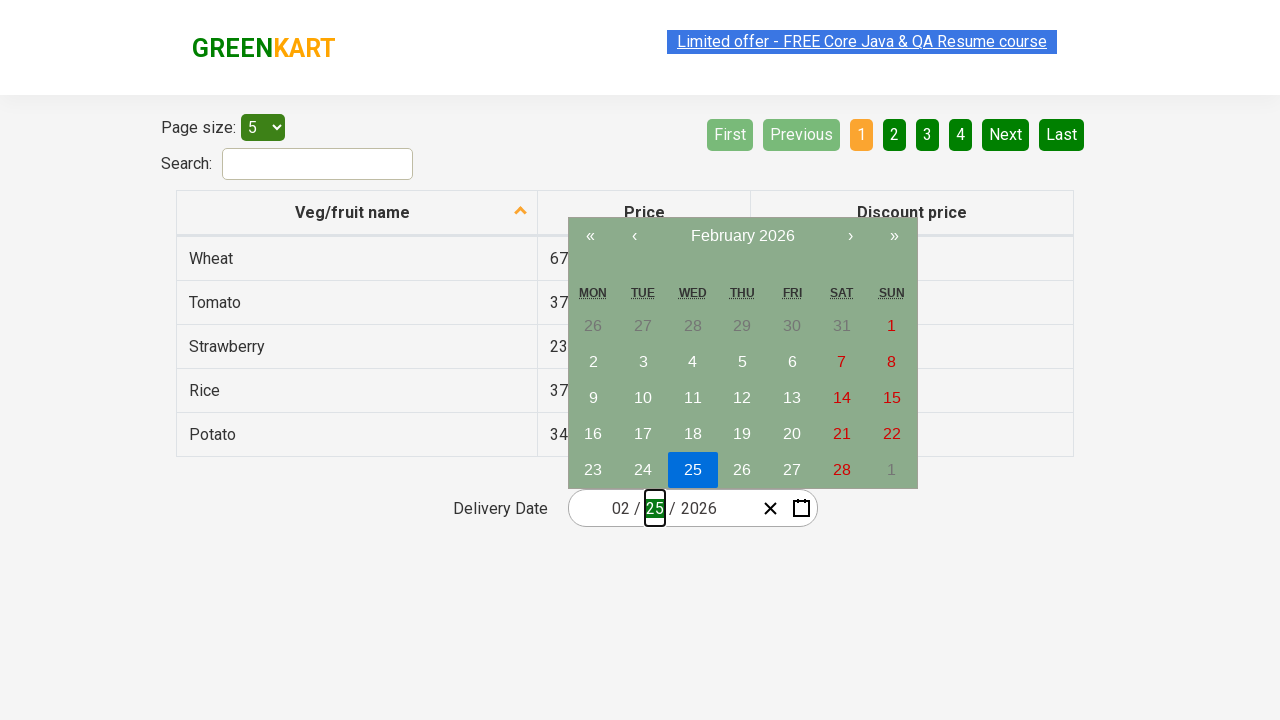

Clicked navigation label to navigate to year view at (742, 236) on .react-calendar__navigation__label__labelText
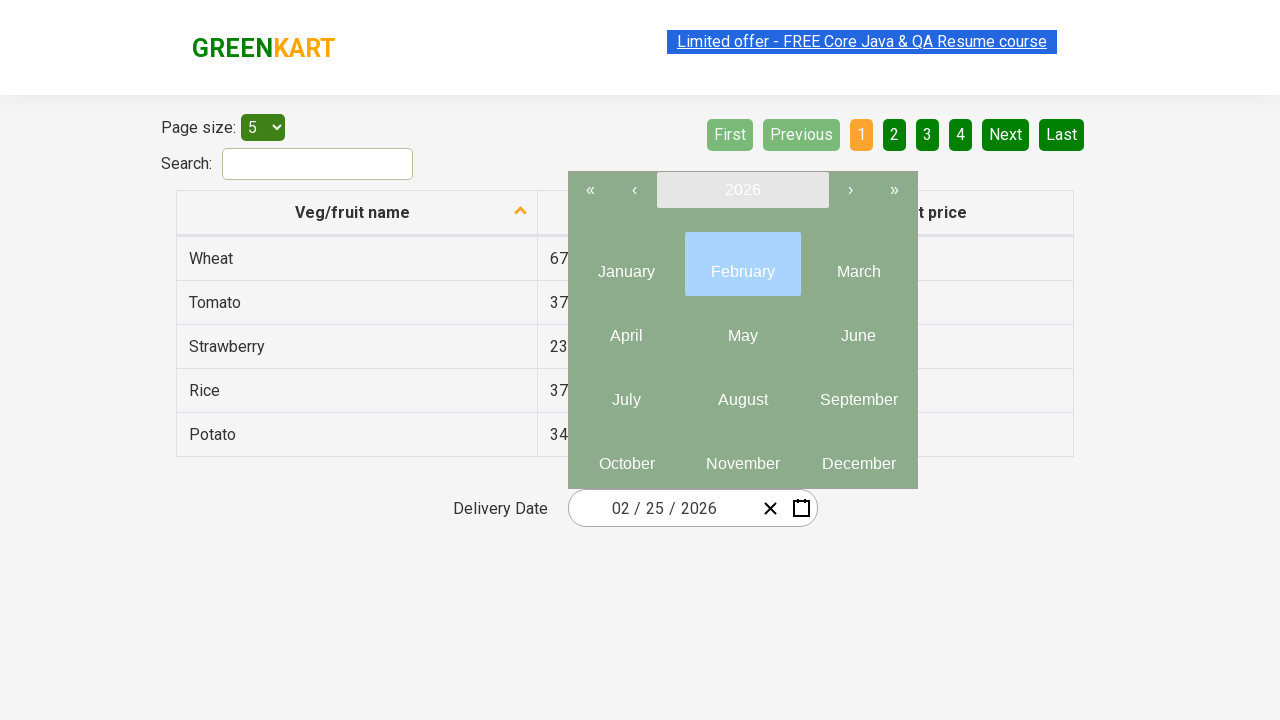

Clicked navigation label again to navigate to decade view at (742, 190) on .react-calendar__navigation__label__labelText
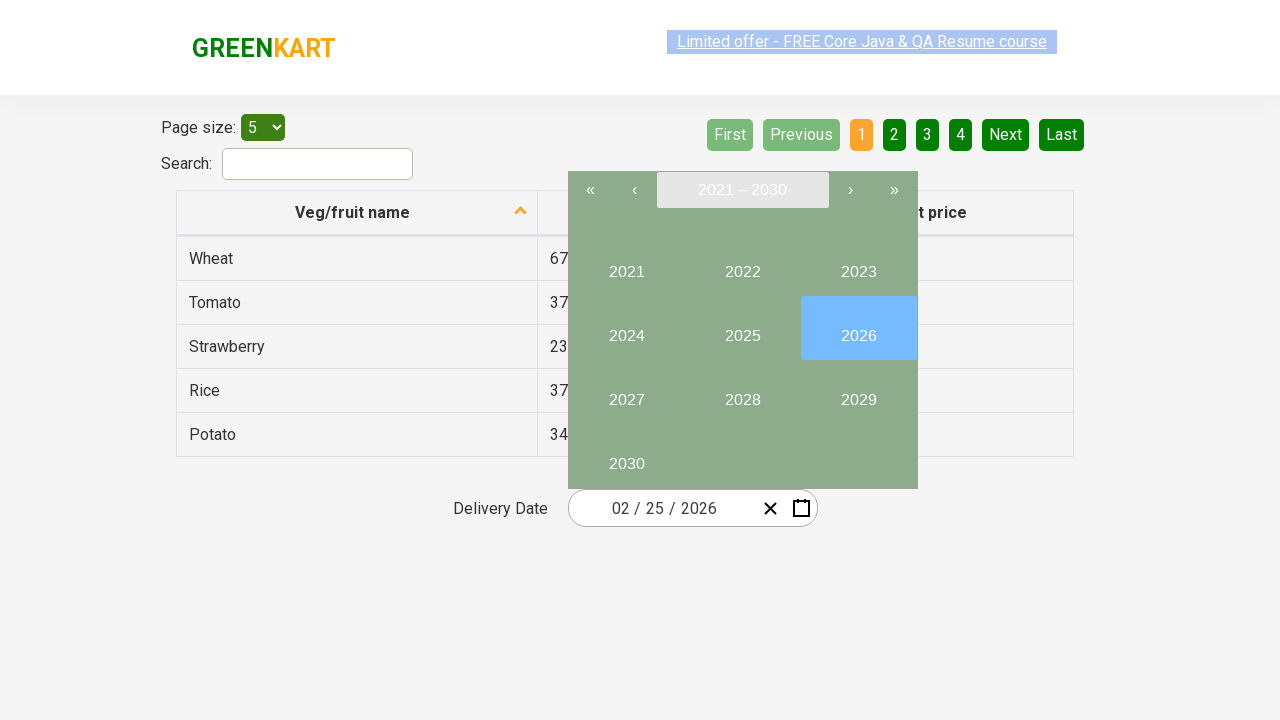

Selected year 2024 from decade view at (626, 328) on button:has-text('2024')
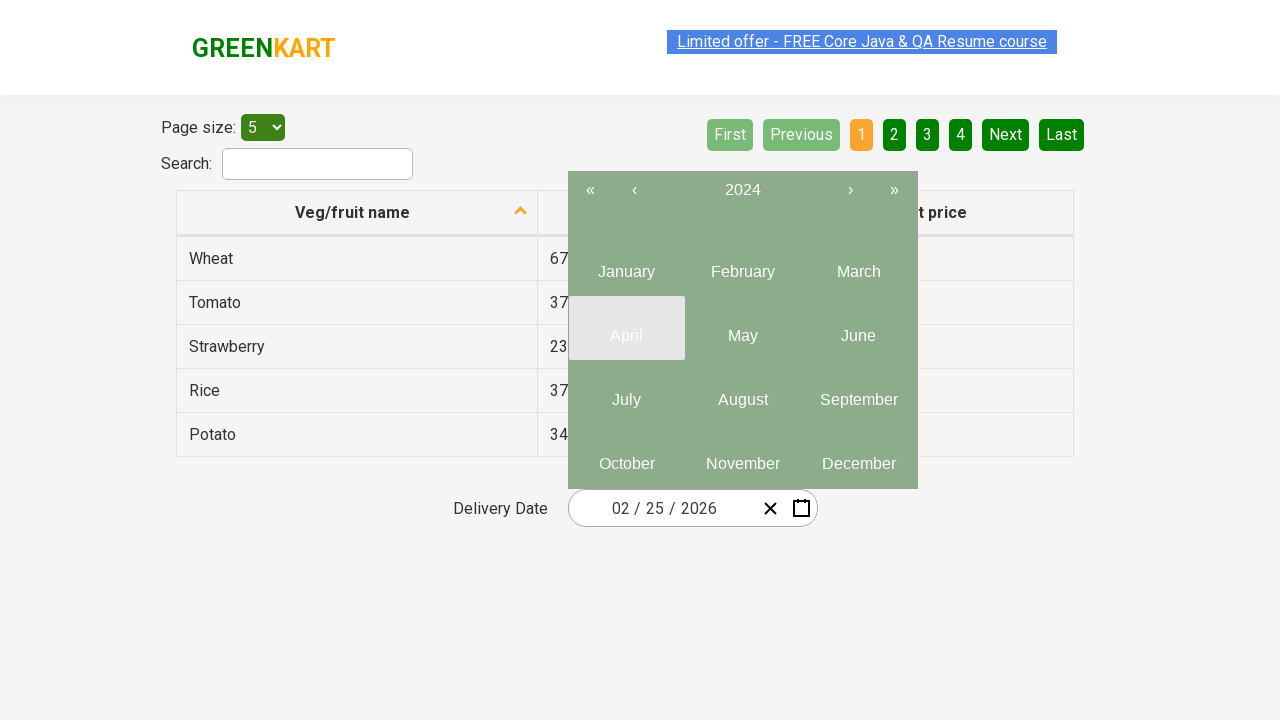

Selected month 6 from year view at (858, 328) on .react-calendar__year-view__months__month >> nth=5
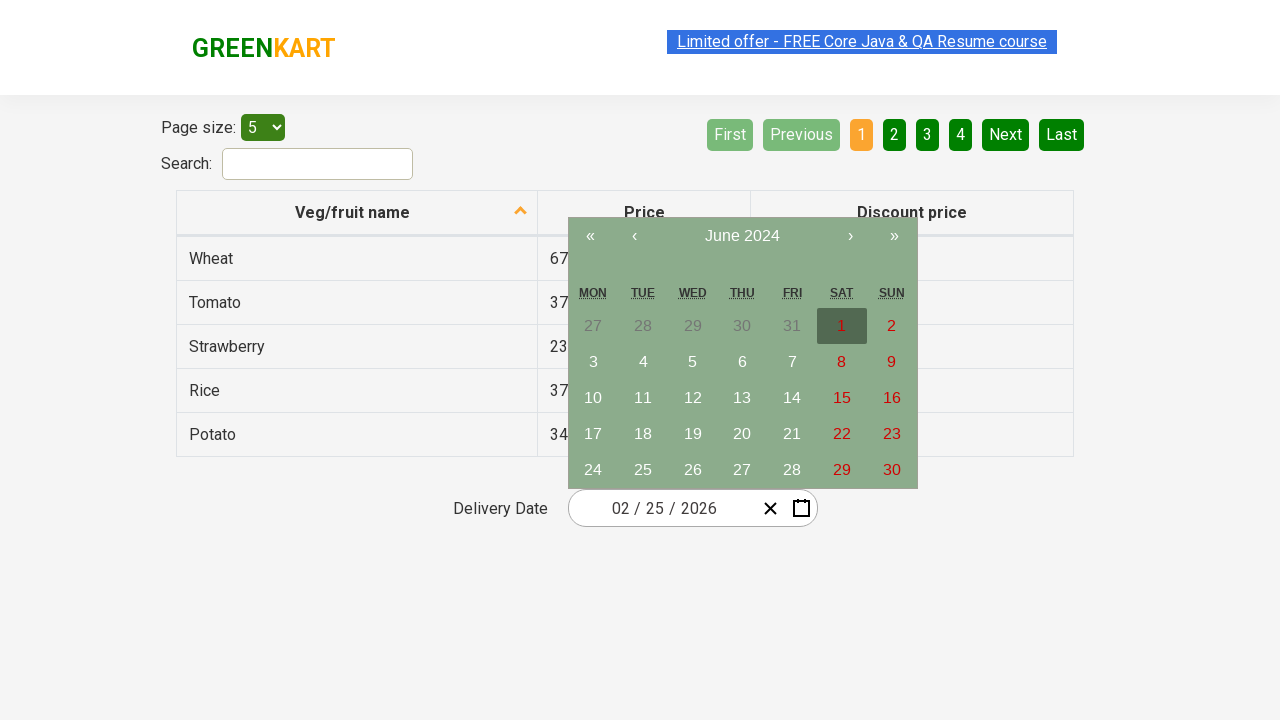

Selected date 15 from month calendar at (842, 398) on abbr:has-text('15')
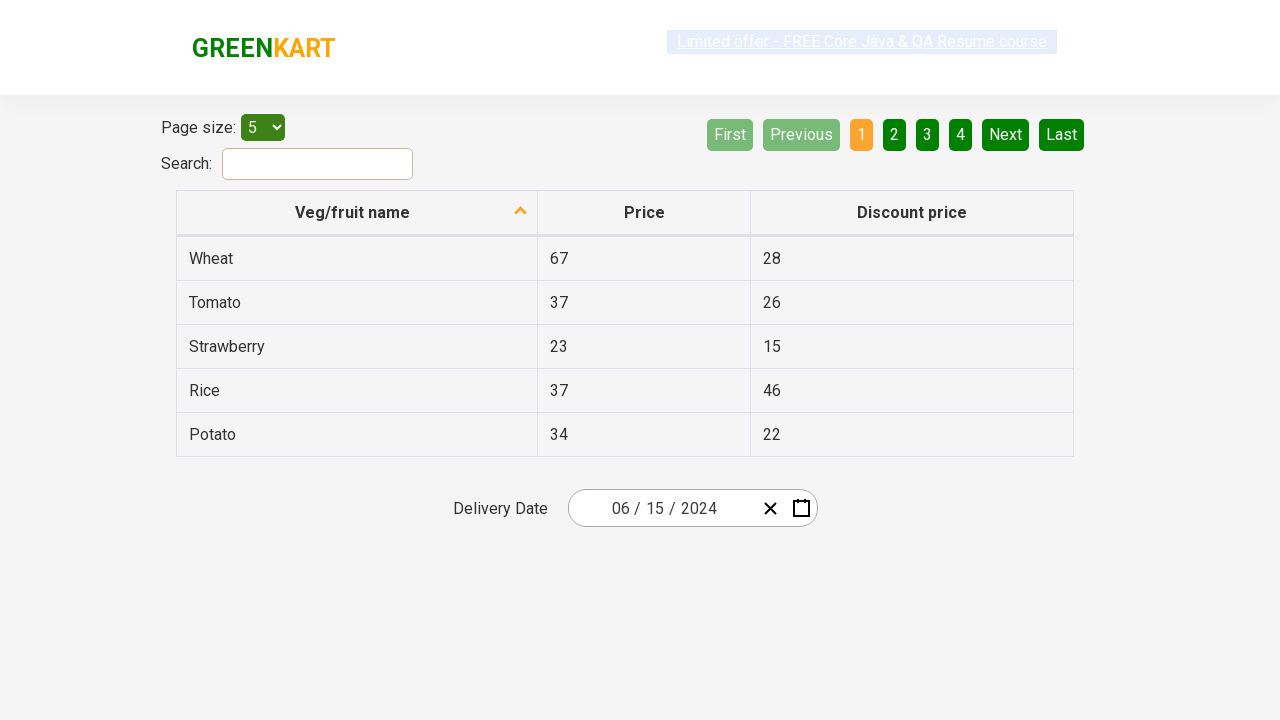

Verified input field 0 has correct value: 6
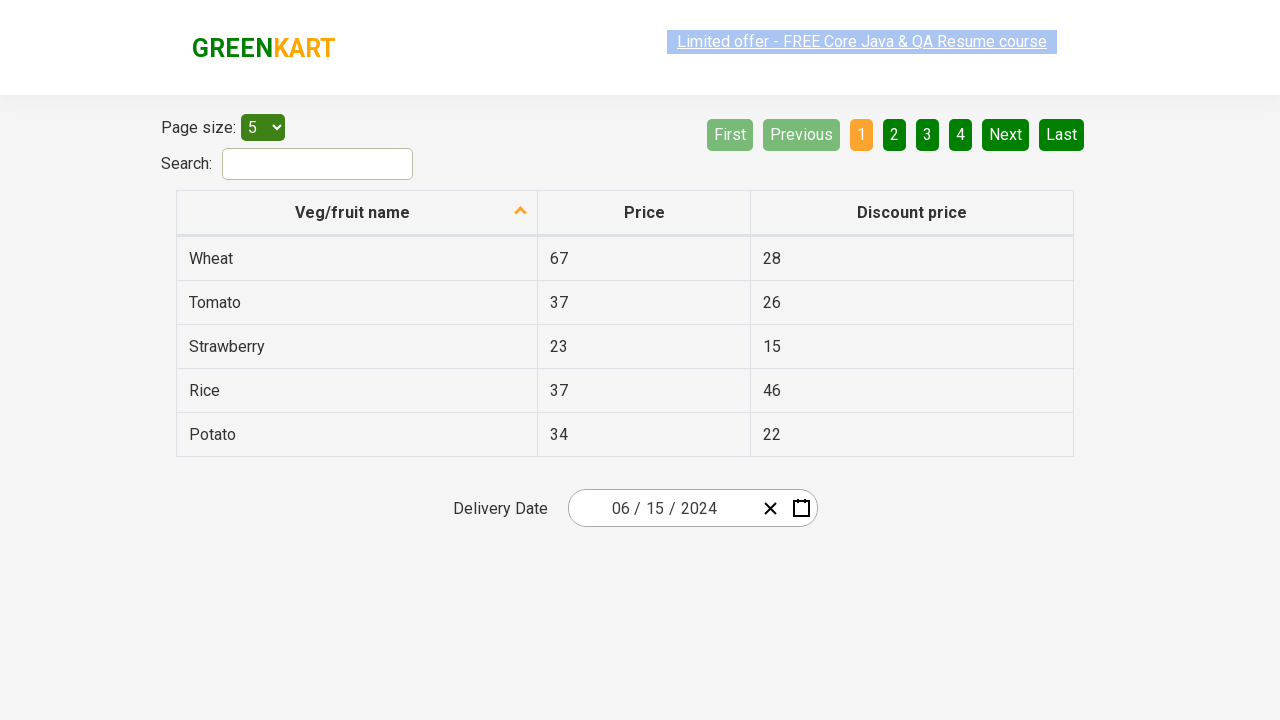

Verified input field 1 has correct value: 15
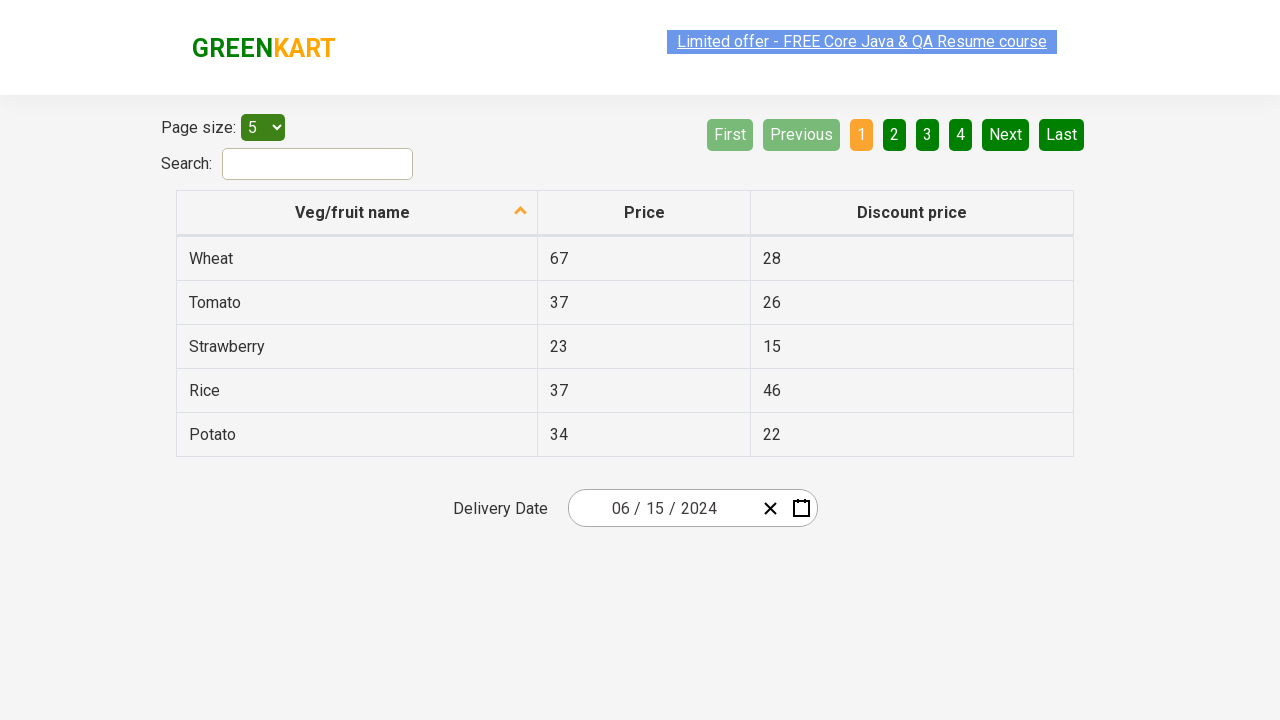

Verified input field 2 has correct value: 2024
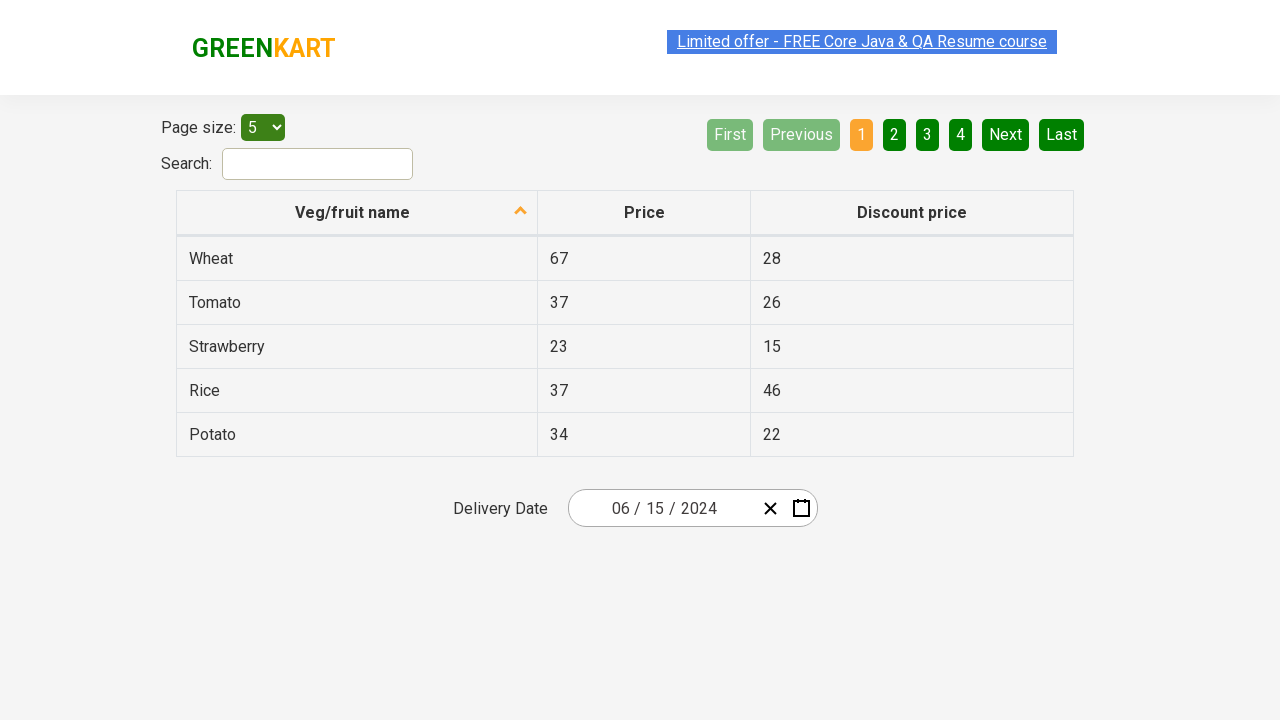

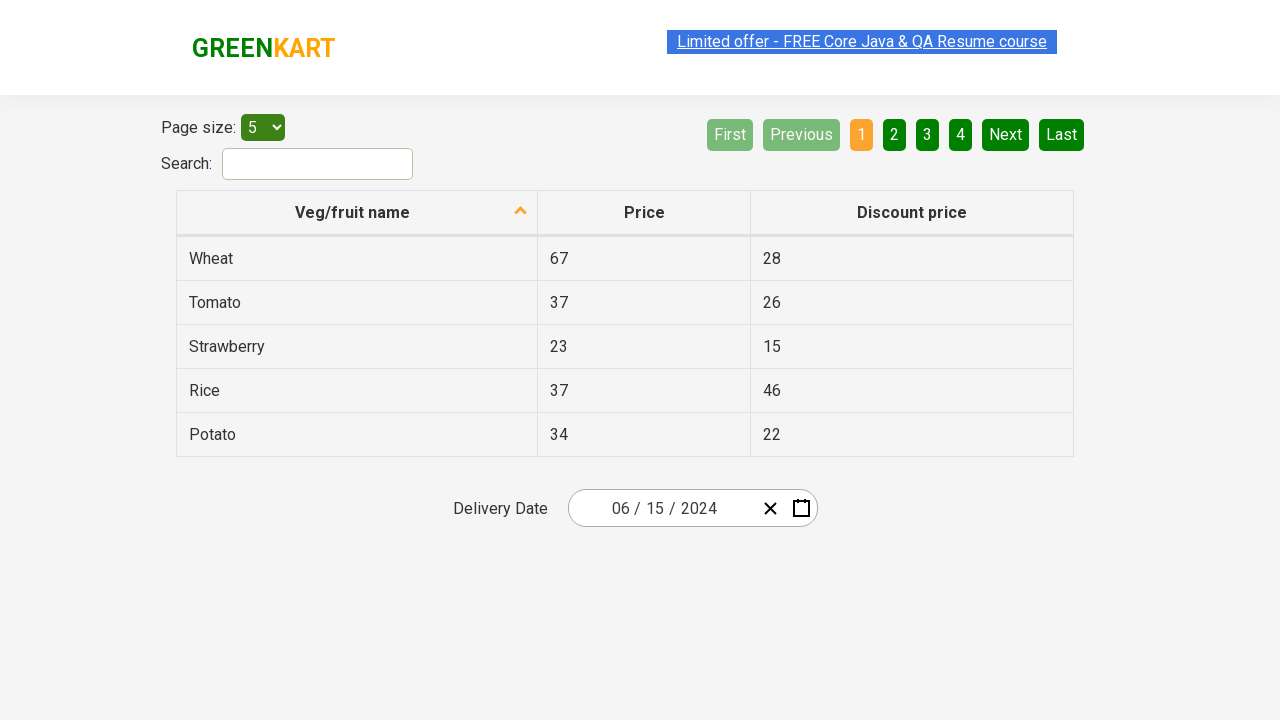